Tests dropdown menu functionality by selecting options using index, value, and visible text methods, then verifies the dropdown options are displayed correctly.

Starting URL: https://the-internet.herokuapp.com/dropdown

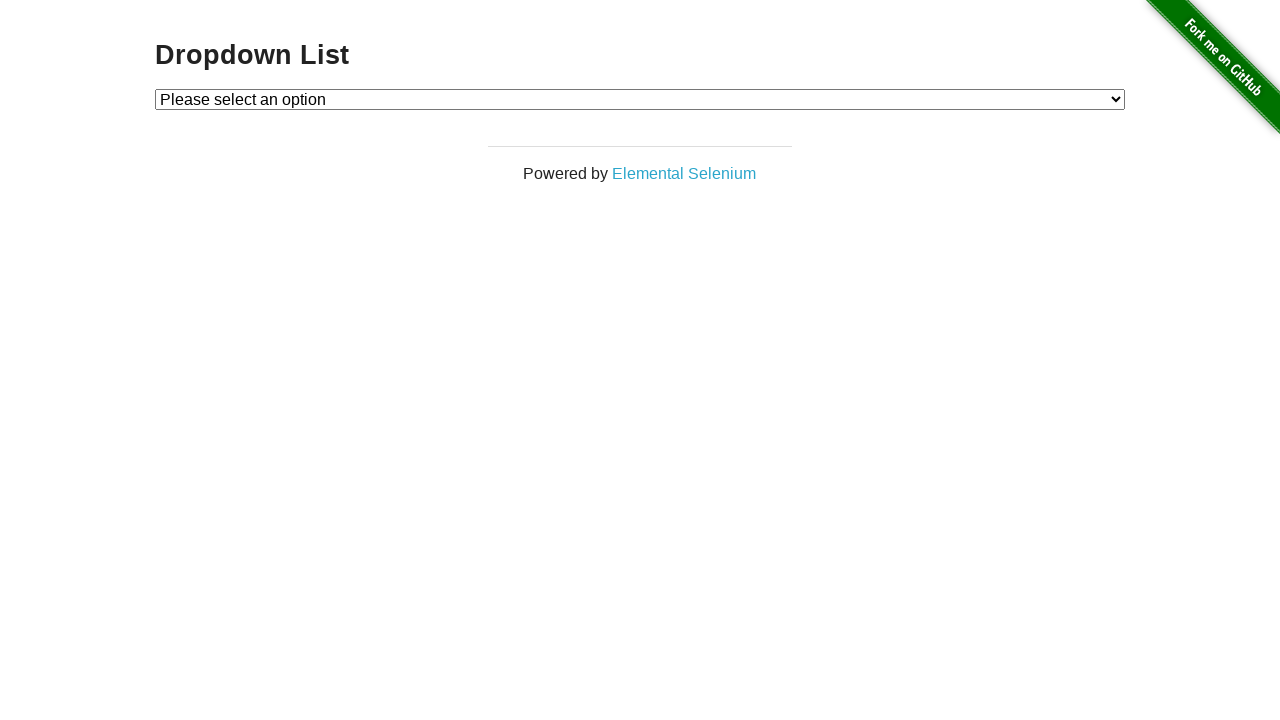

Selected Option 1 by index (index 1) on #dropdown
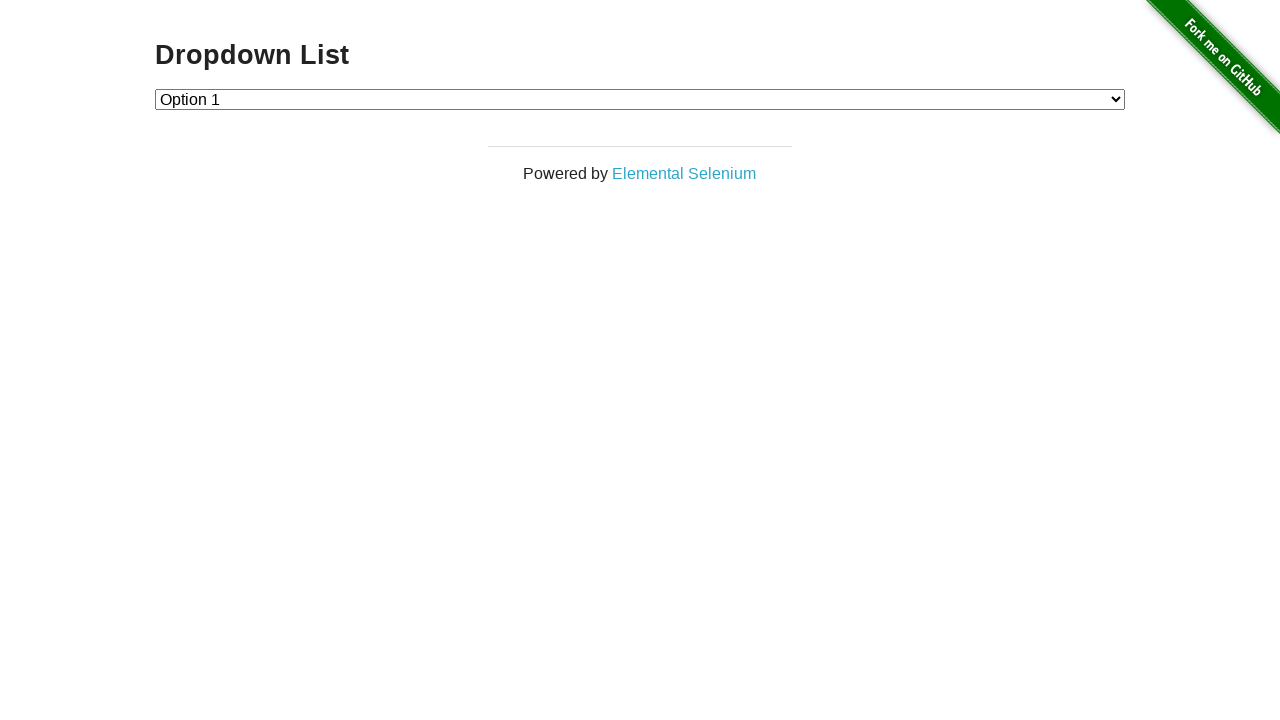

Selected Option 2 by value on #dropdown
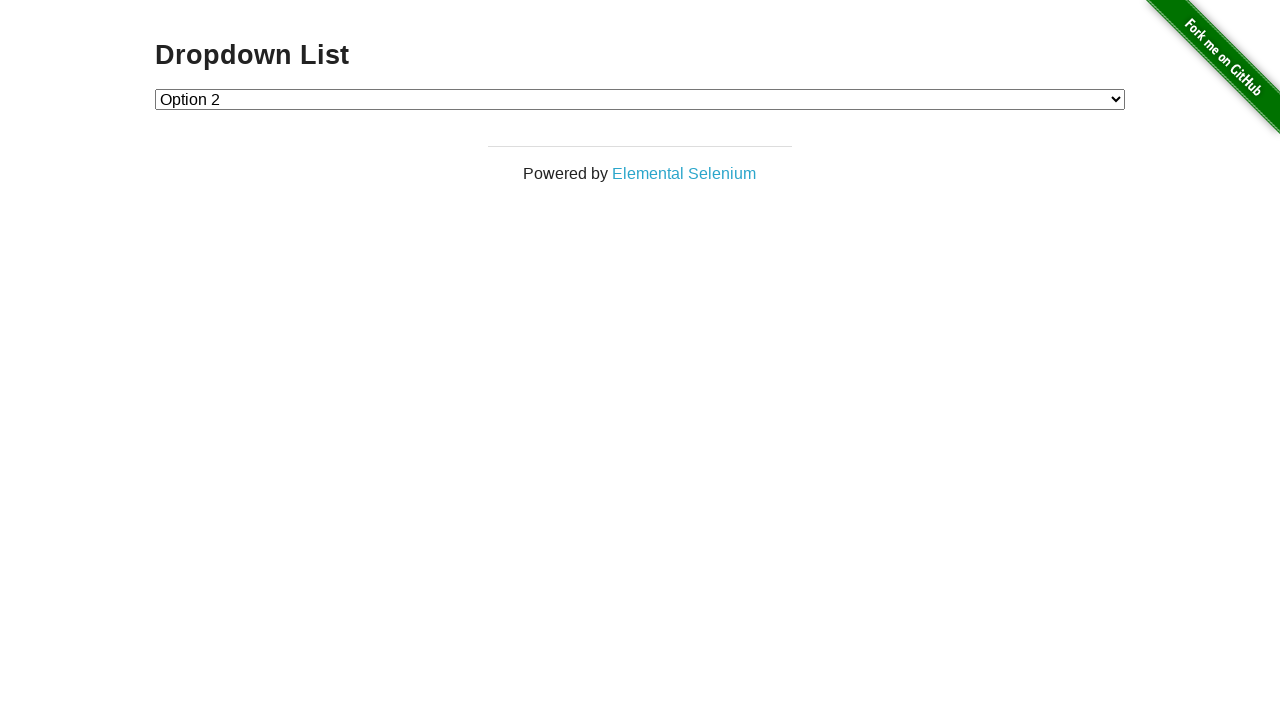

Selected Option 1 by visible text label on #dropdown
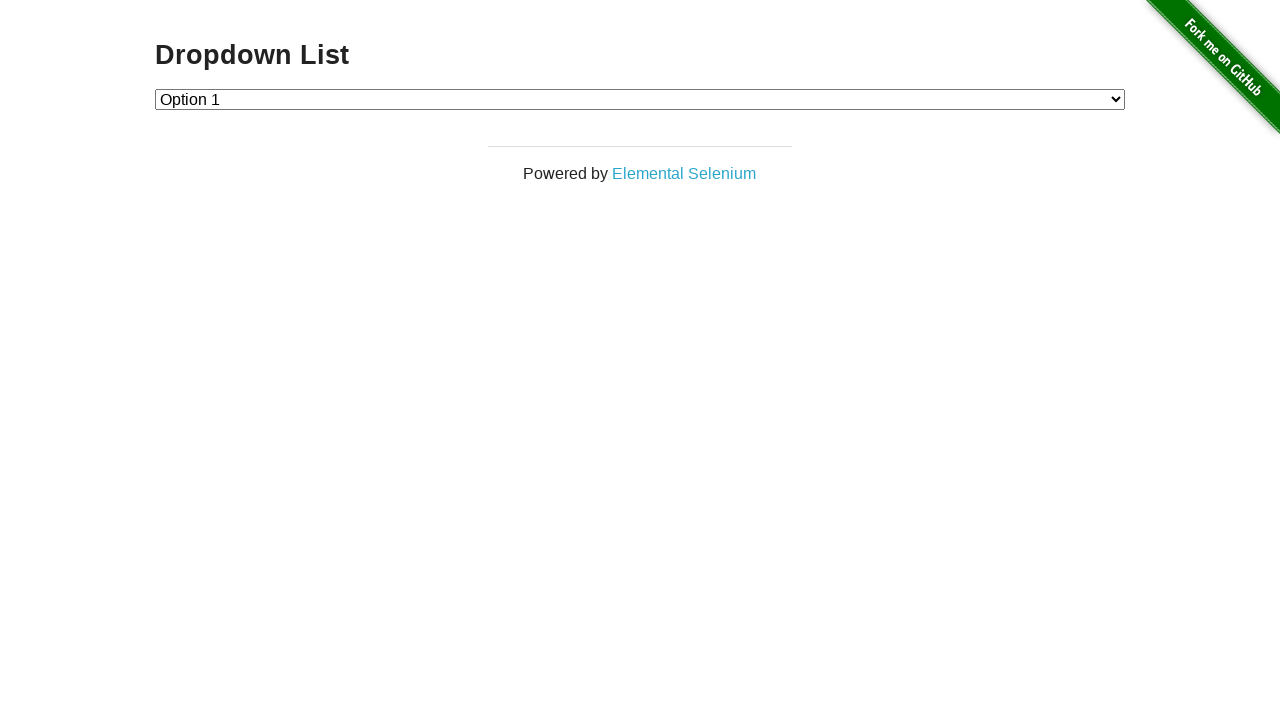

Dropdown menu is visible and ready
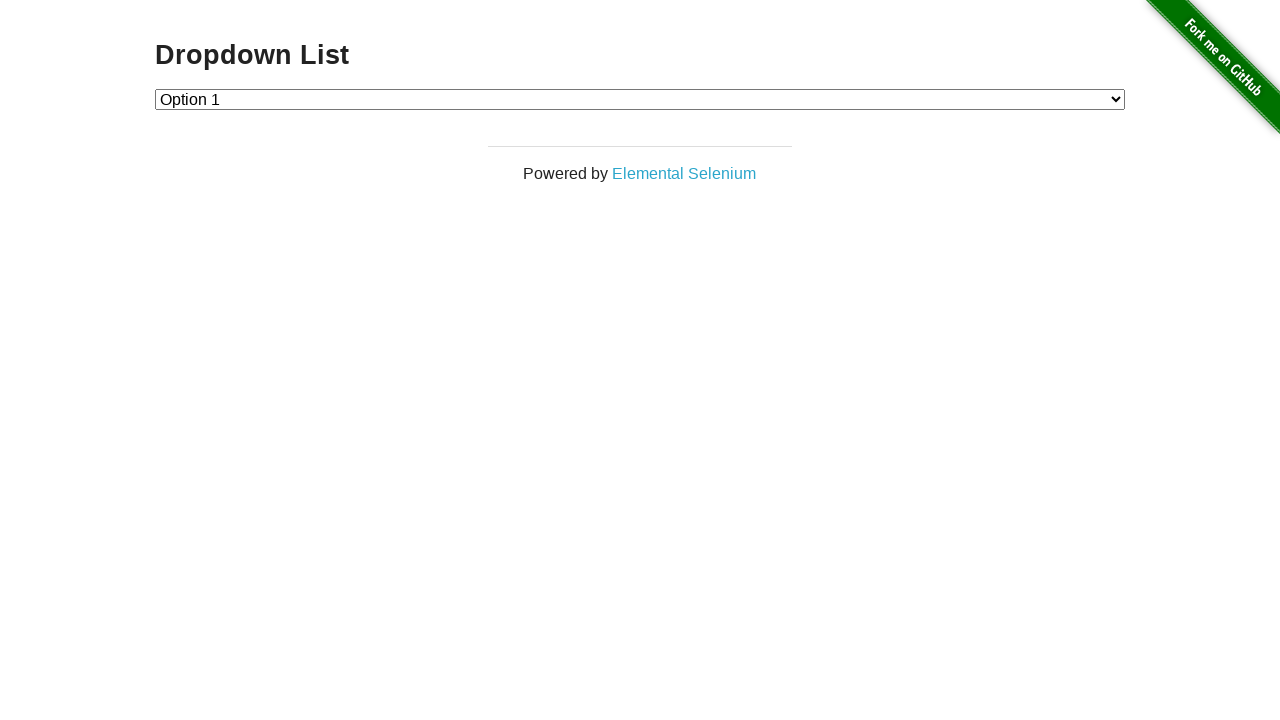

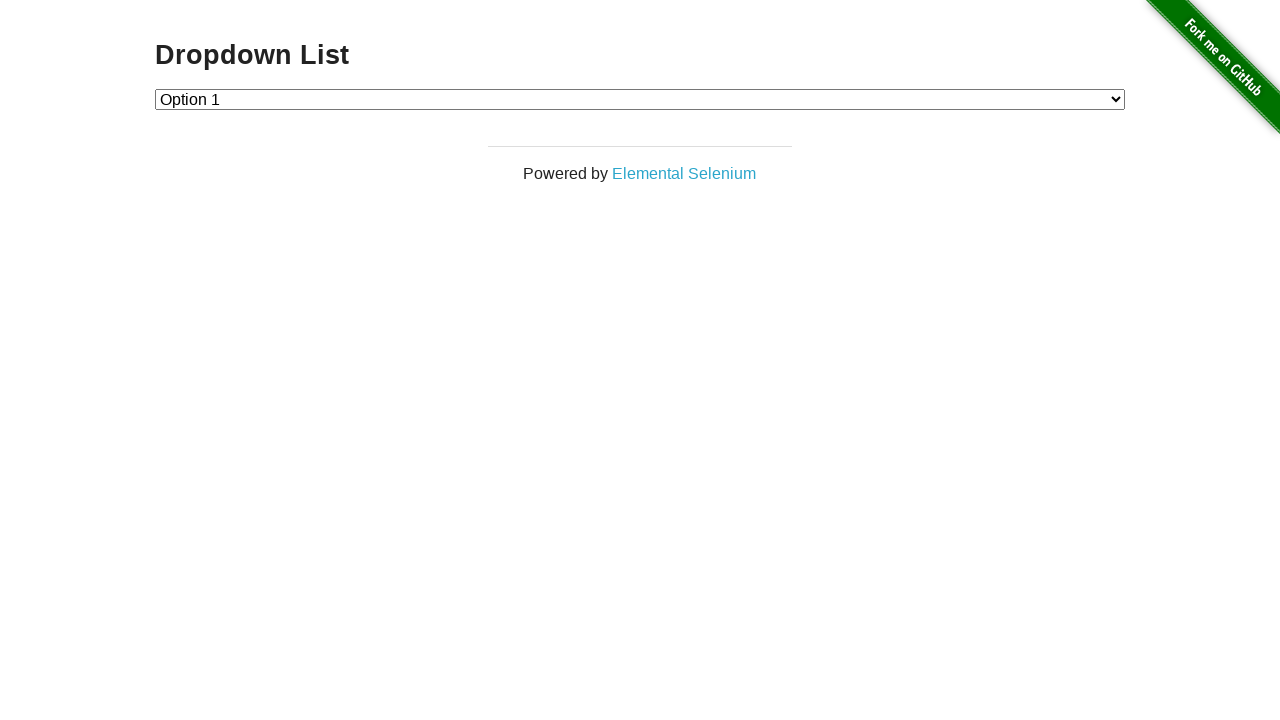